Tests shadow DOM element interaction by using JavaScript to access and fill username field

Starting URL: https://demoapps.qspiders.com/ui/shadow?sublist=0

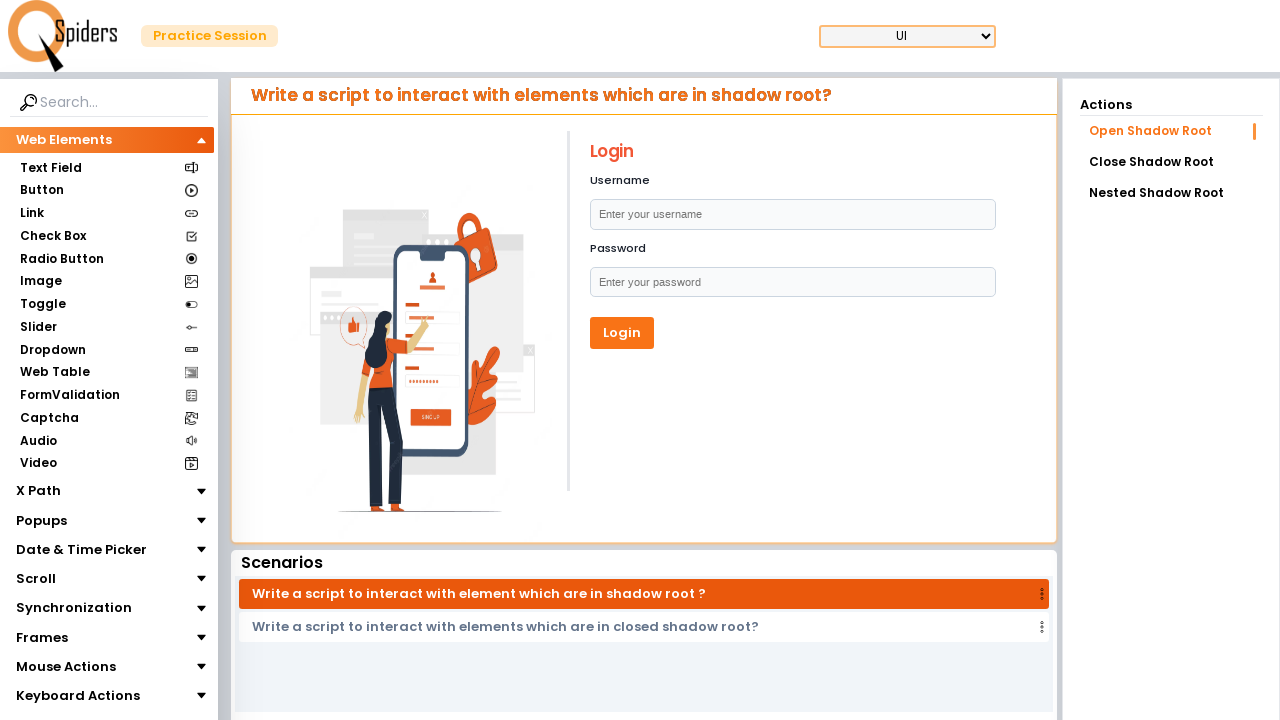

Waited 5 seconds for page to load
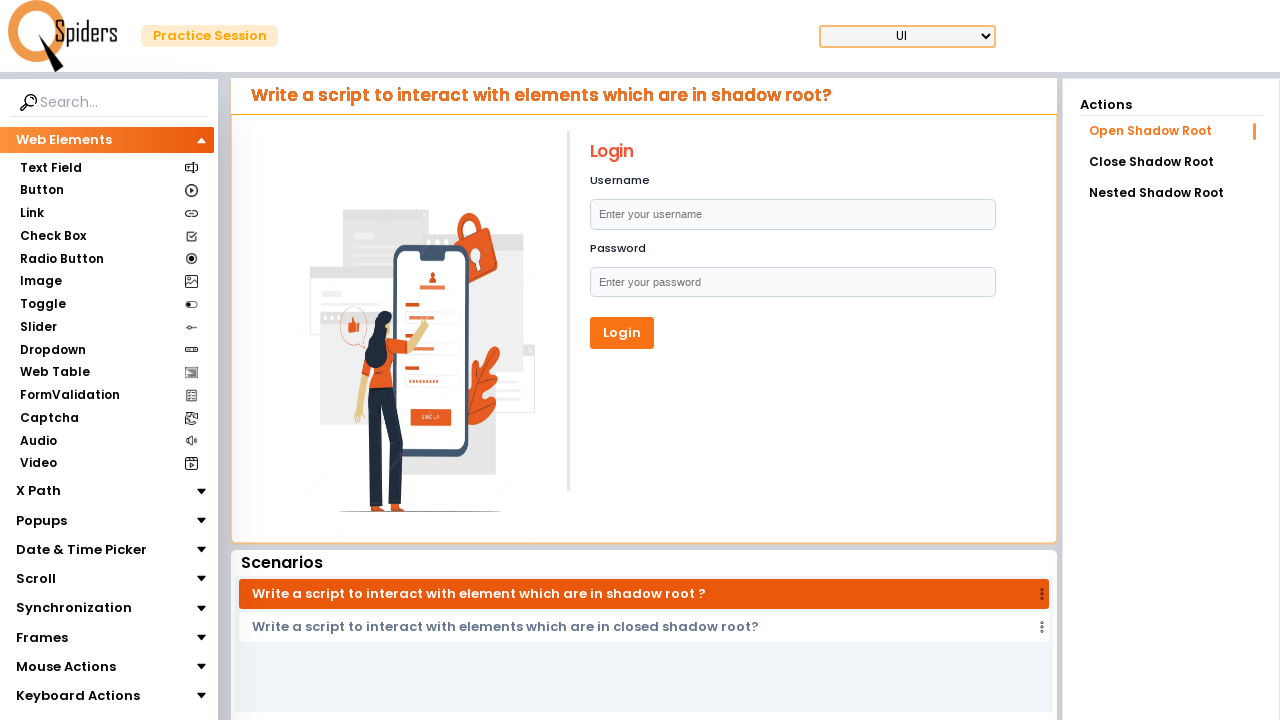

Accessed shadow DOM and filled username field with 'testuser321' via JavaScript
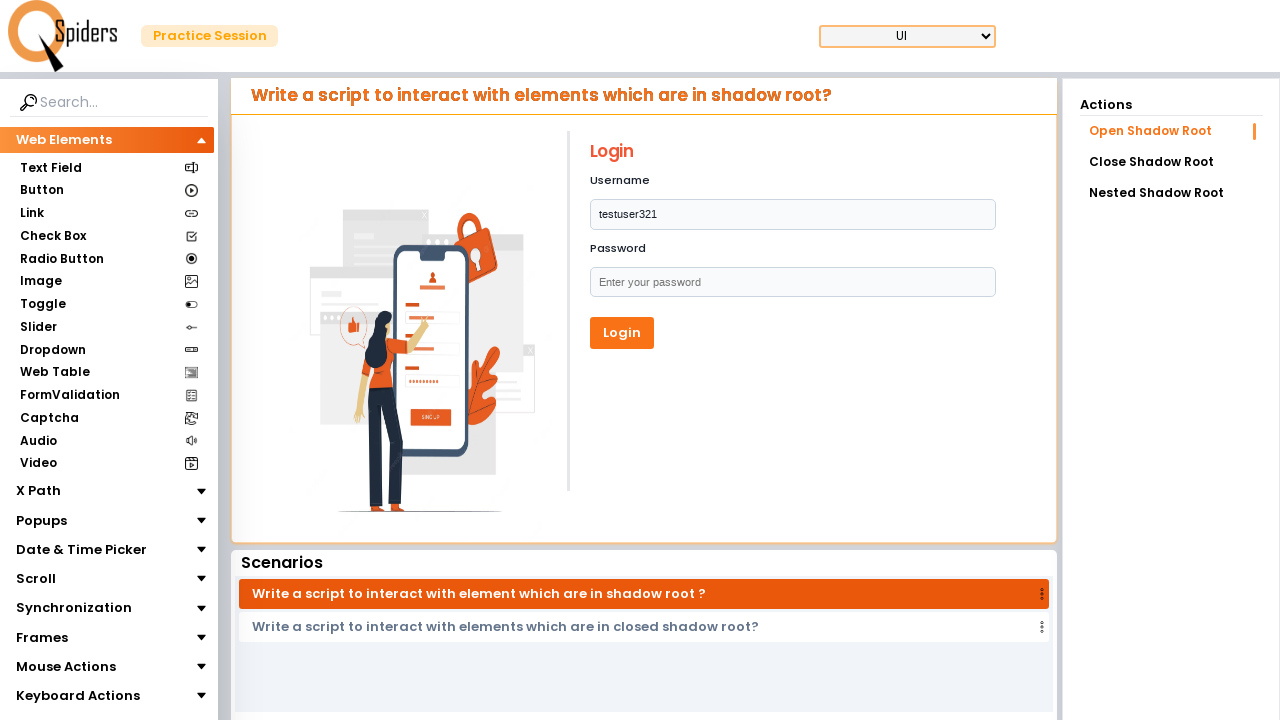

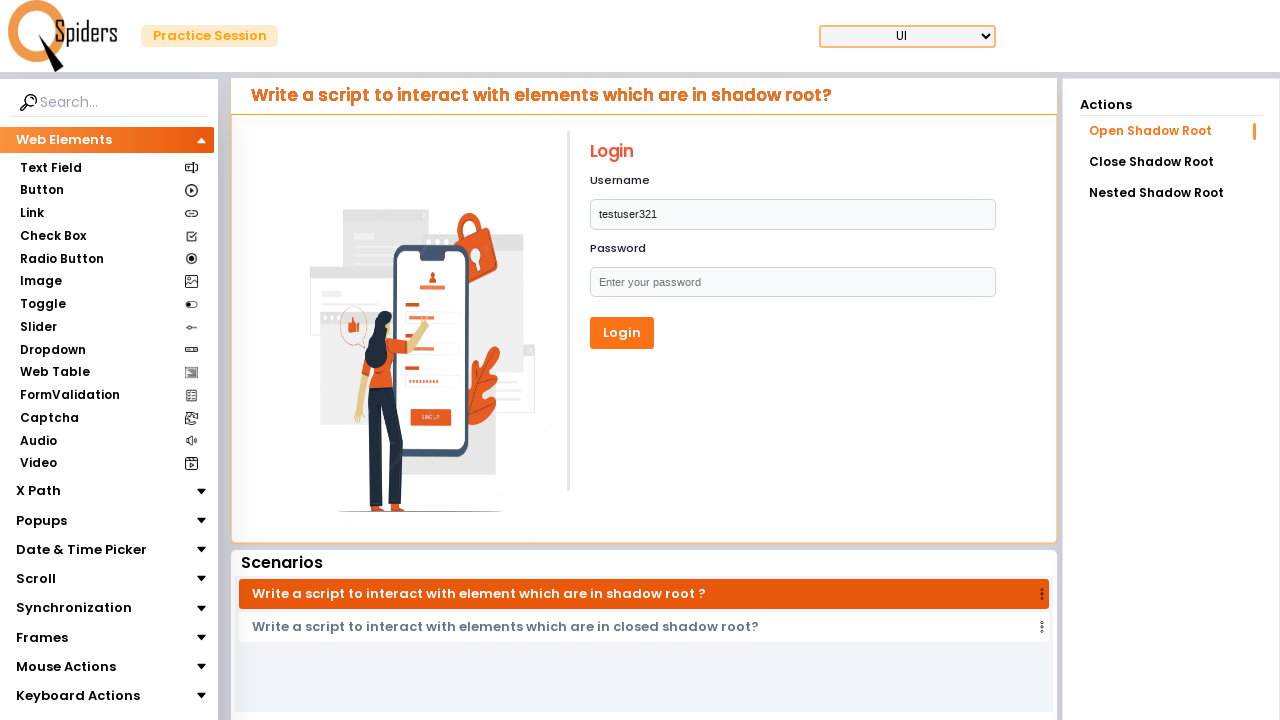